Navigates to a form page, submits a form, and navigates back in browser history

Starting URL: https://www.selenium.dev/selenium/web/formPage.html

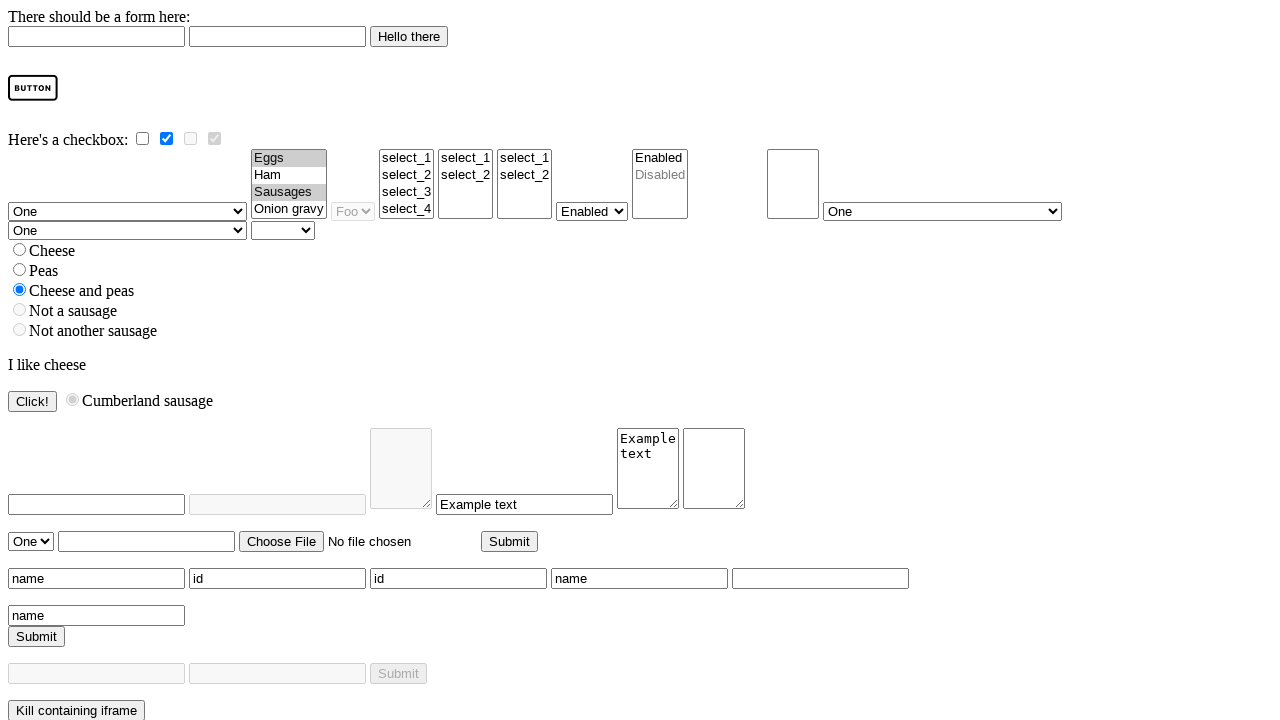

Form page loaded successfully
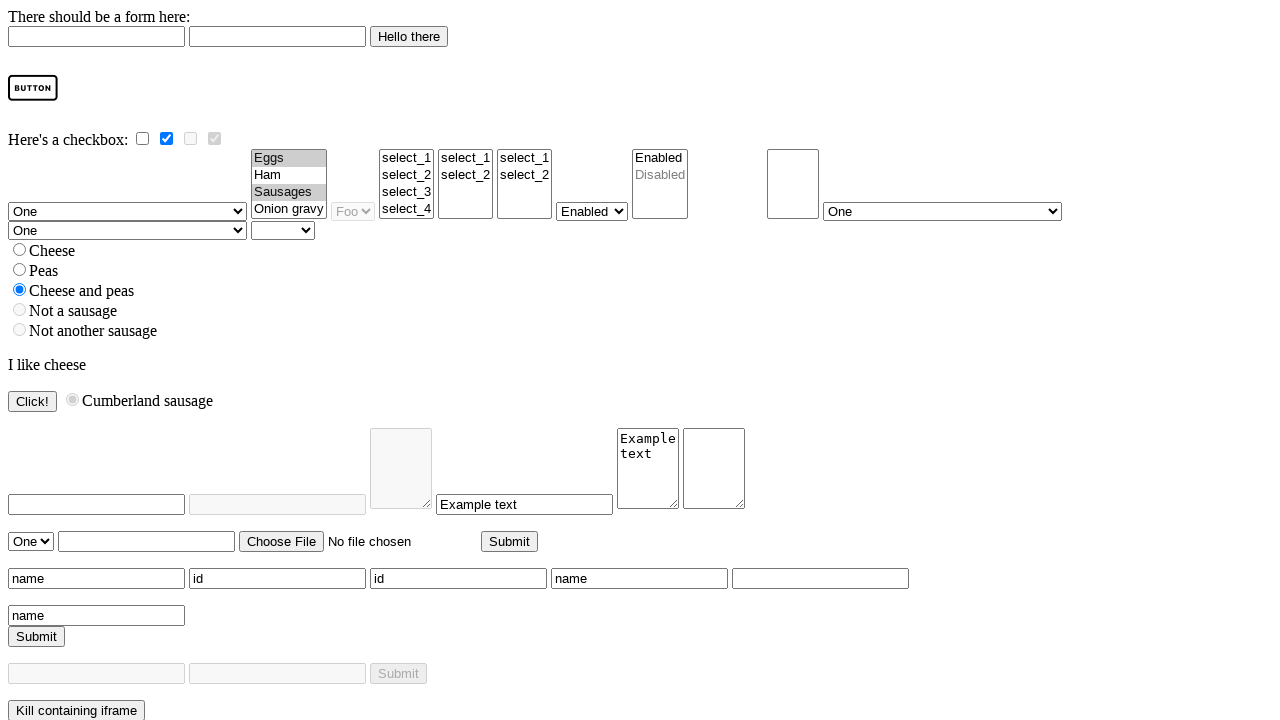

Clicked image button to submit form at (33, 88) on #imageButton
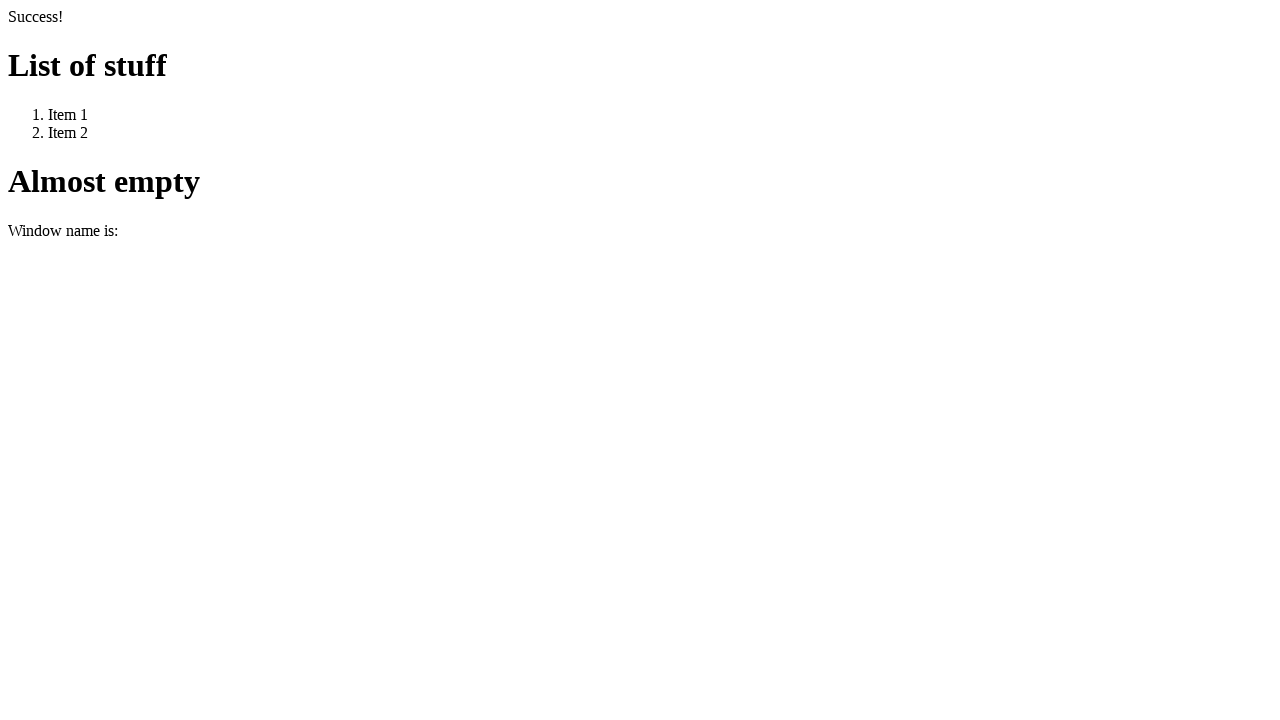

Navigated to result page after form submission
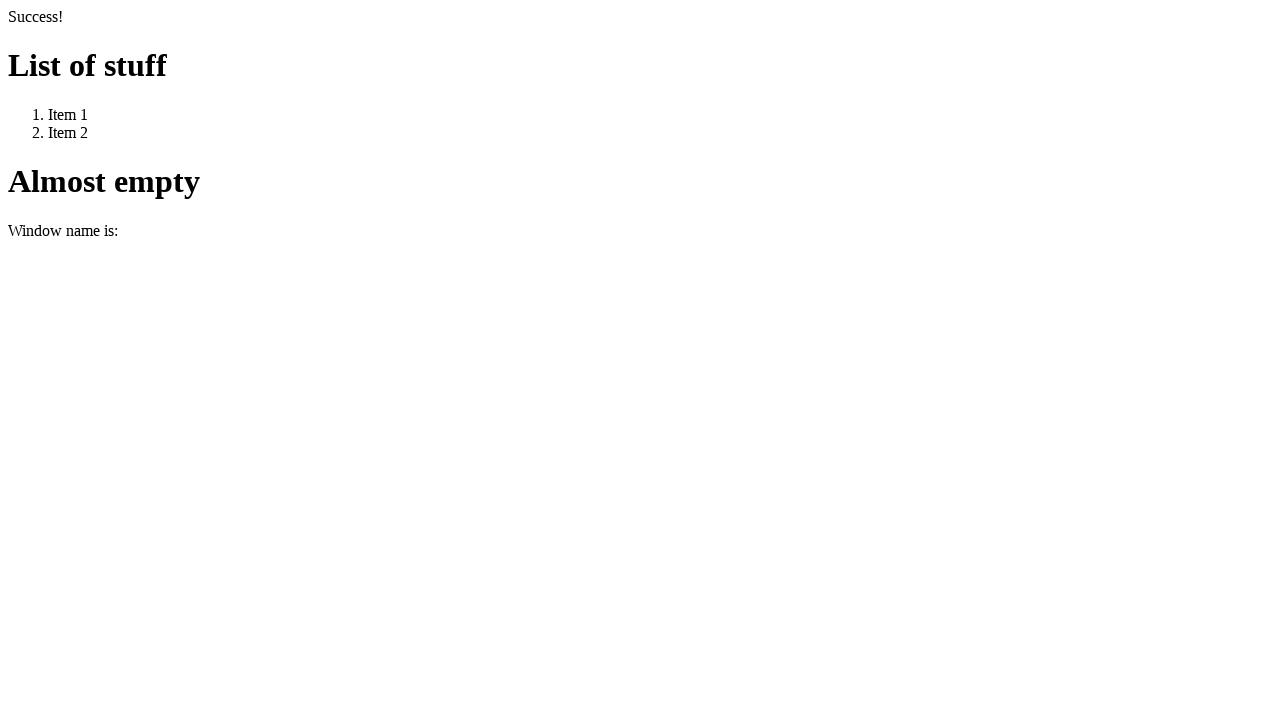

Navigated back in browser history
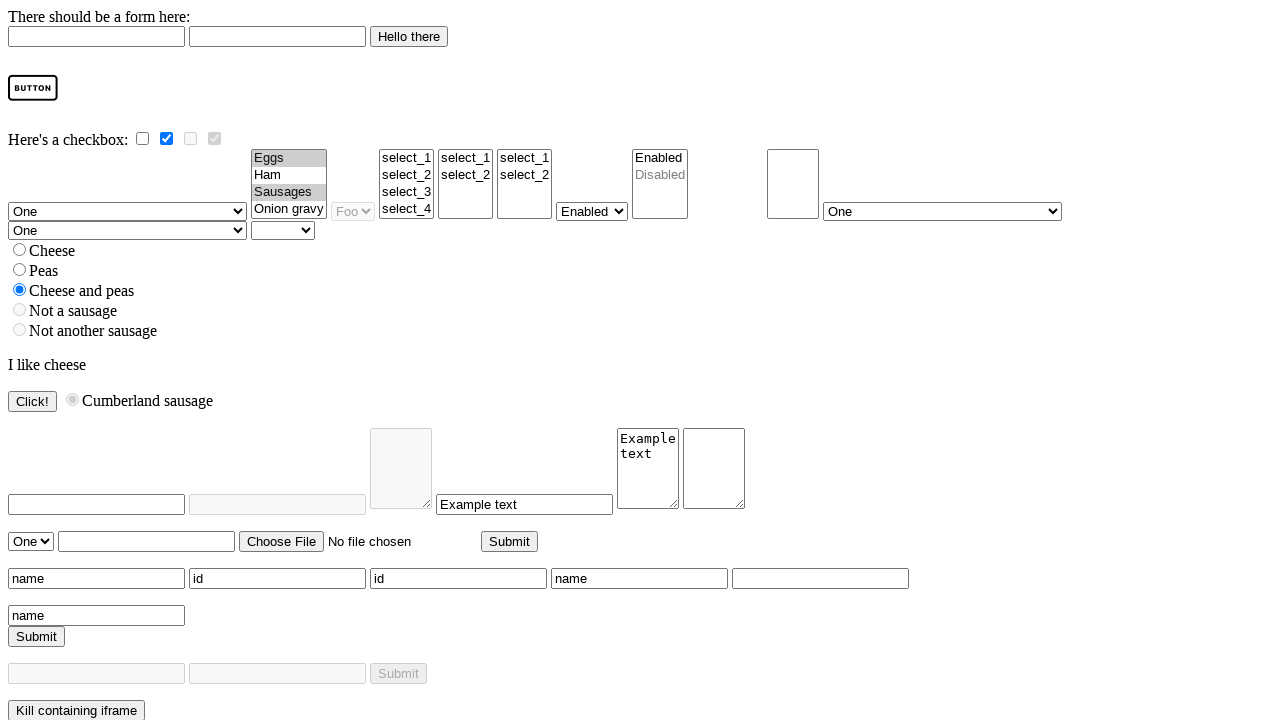

Verified 'We Leave From Here' text is present on original page
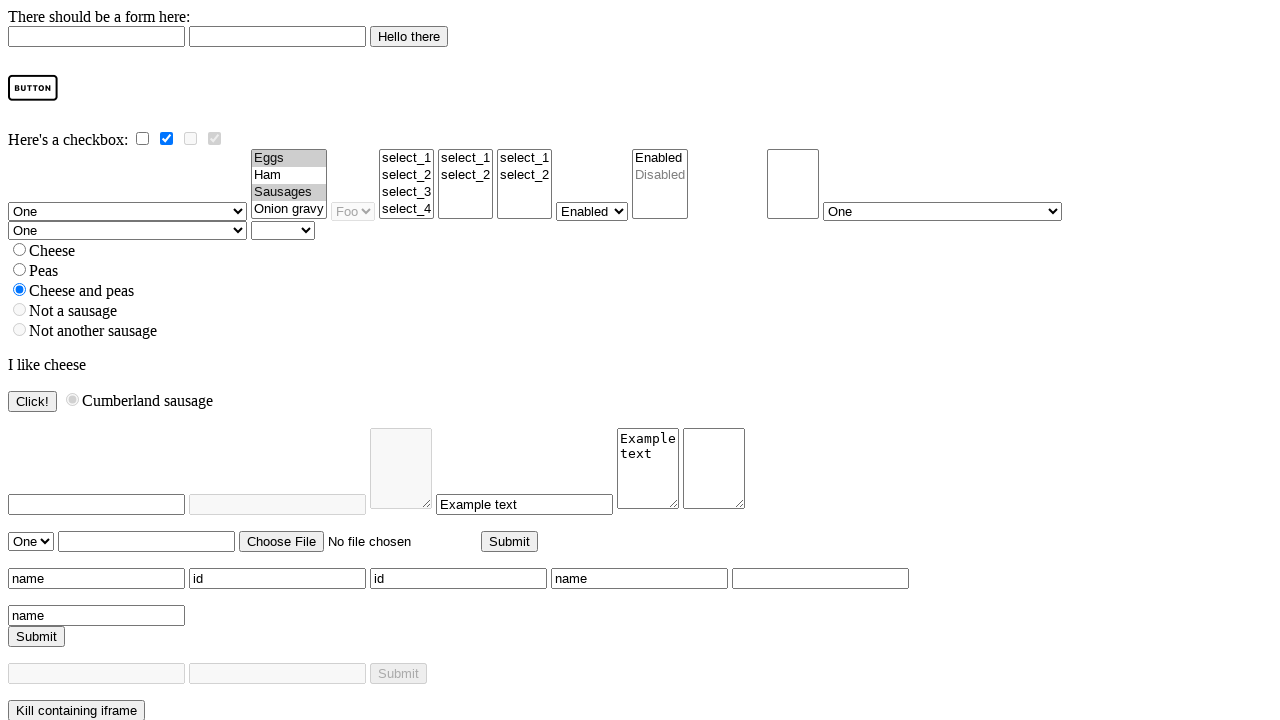

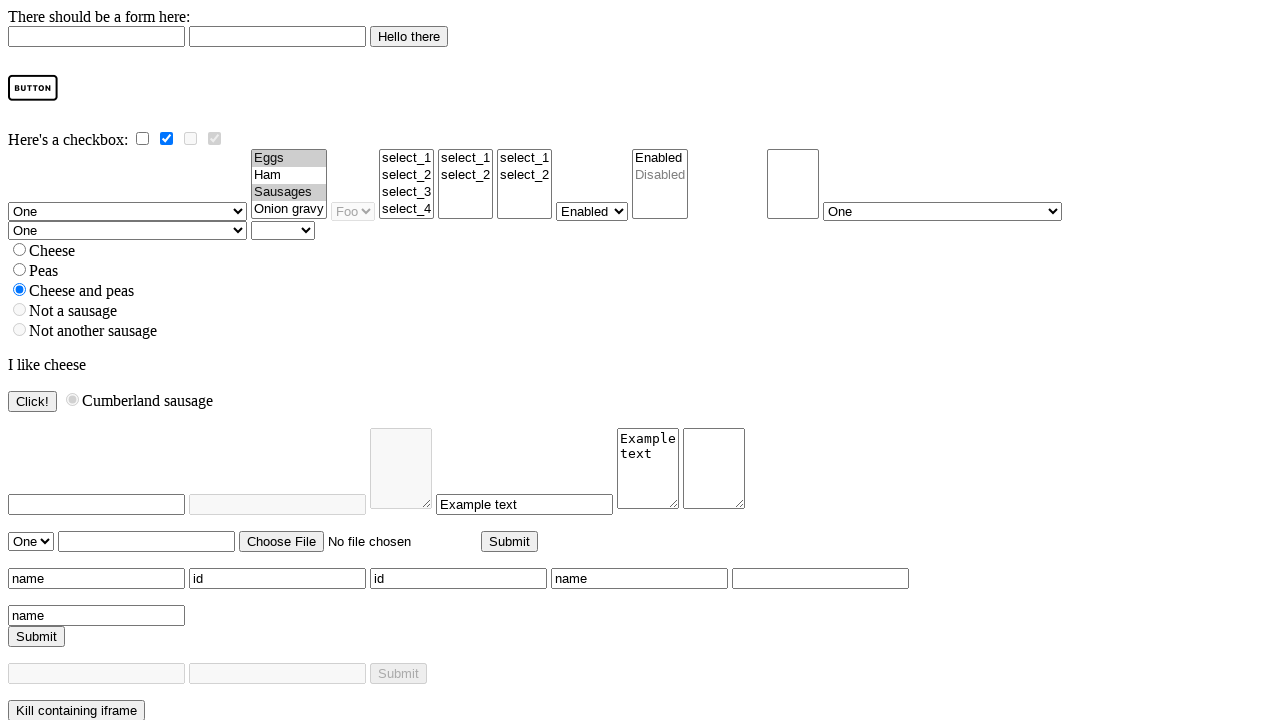